Tests sorting products by lowest price and verifies that the first product price is lower than the second product price

Starting URL: https://bstackdemo.com/

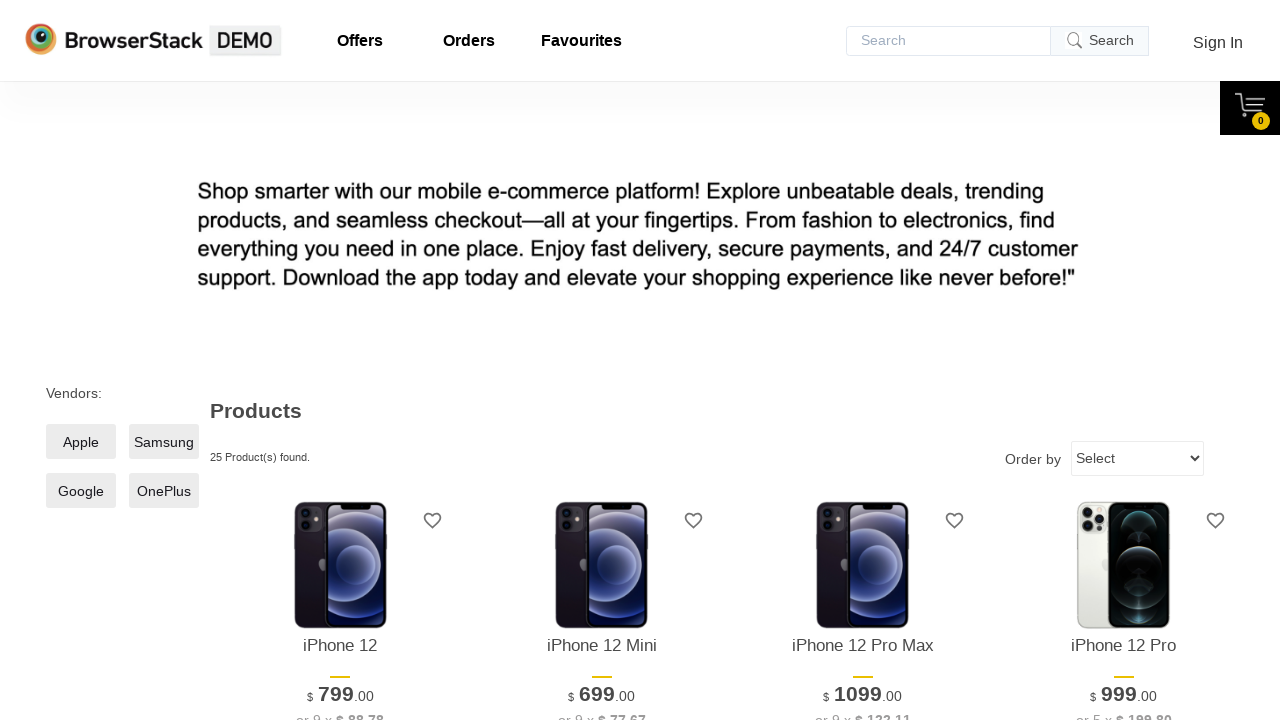

Selected 'lowestprice' option from dropdown on select
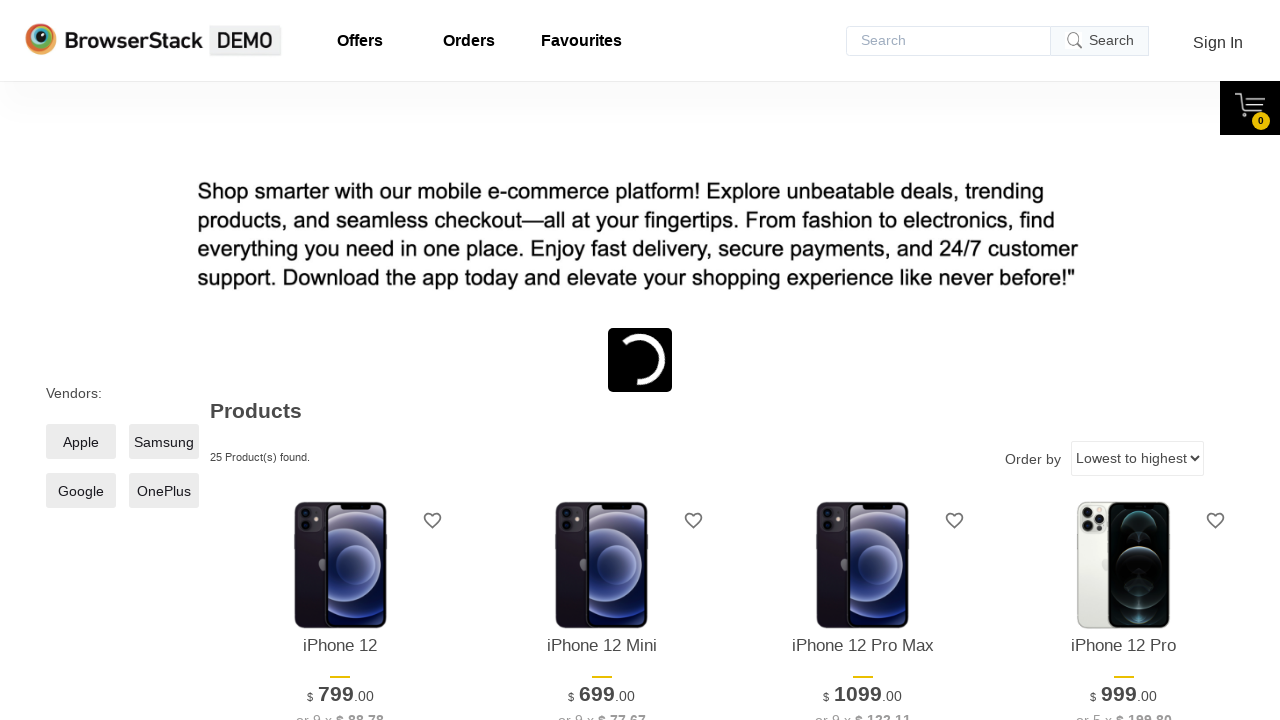

Waited for products to reload after sorting
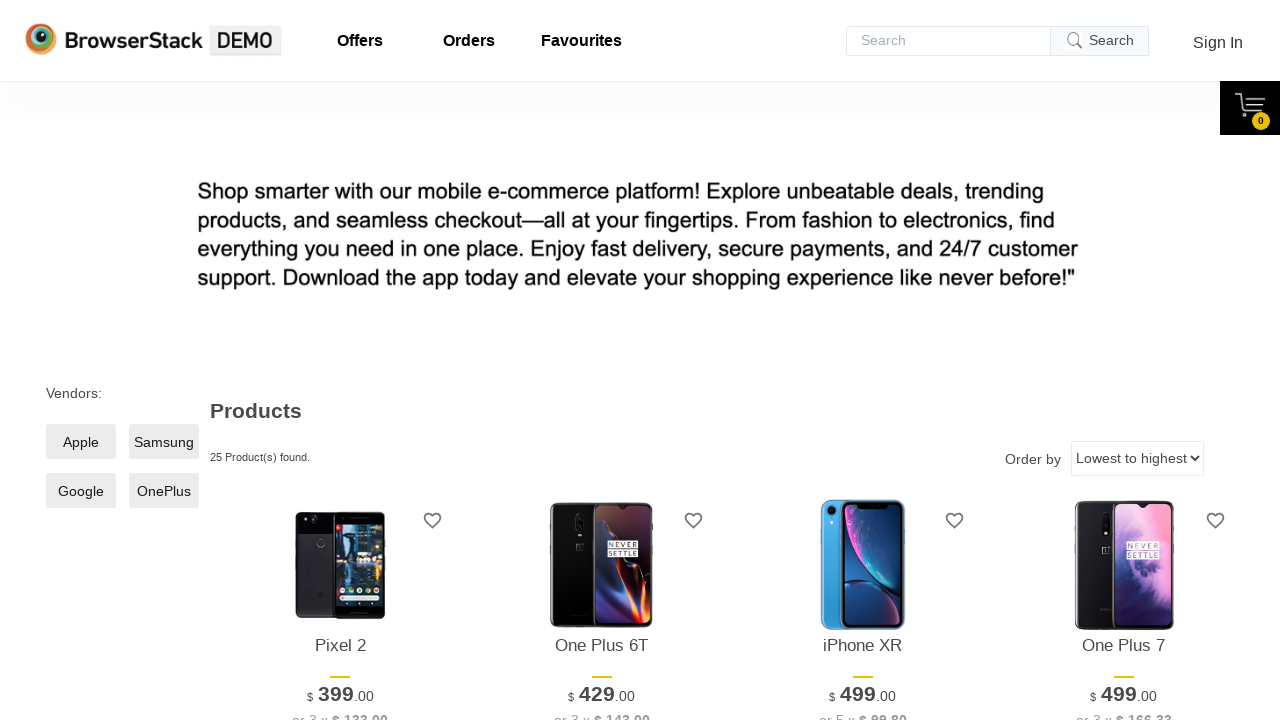

Retrieved first product price: $399.00
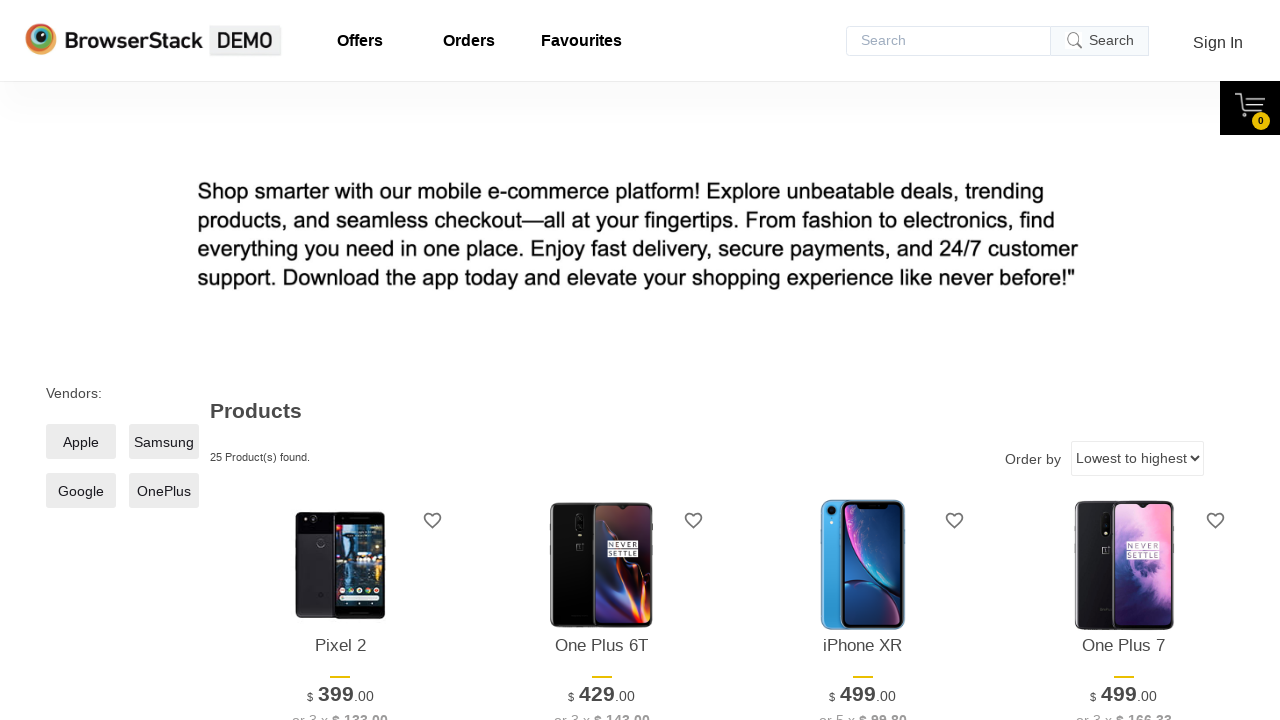

Retrieved second product price: $429.00
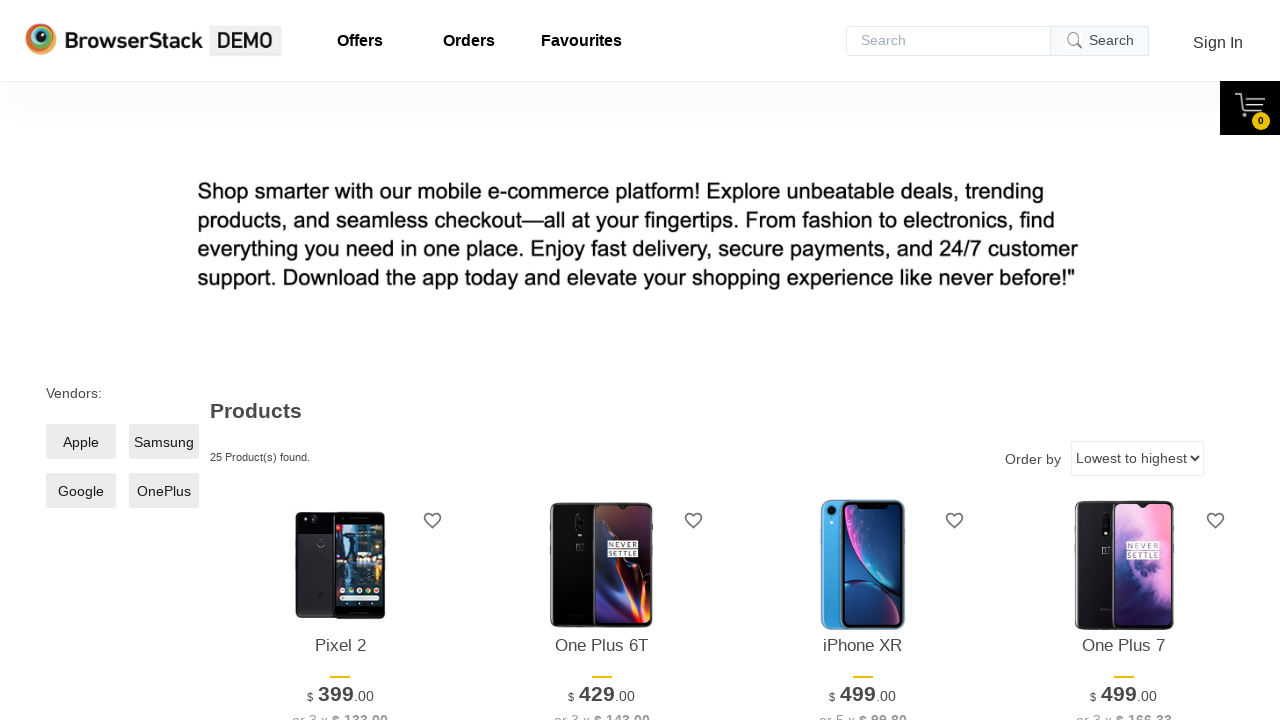

Converted first price to float: 399.0
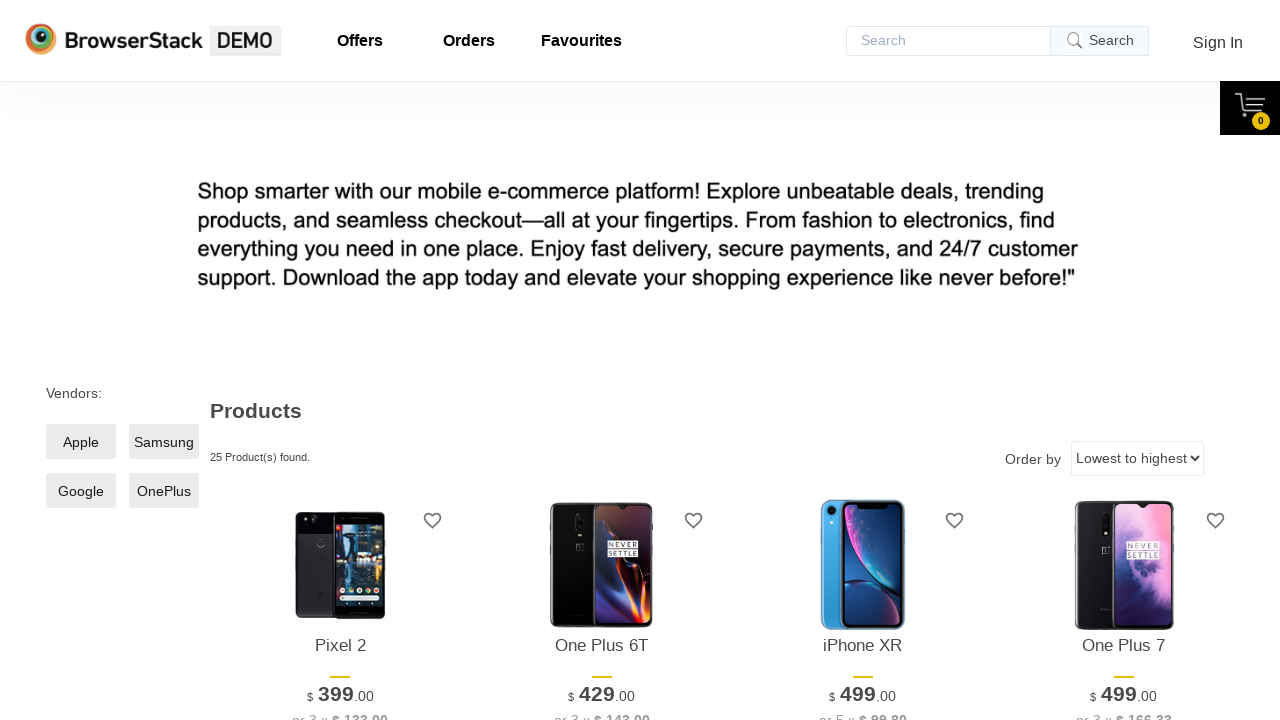

Converted second price to float: 429.0
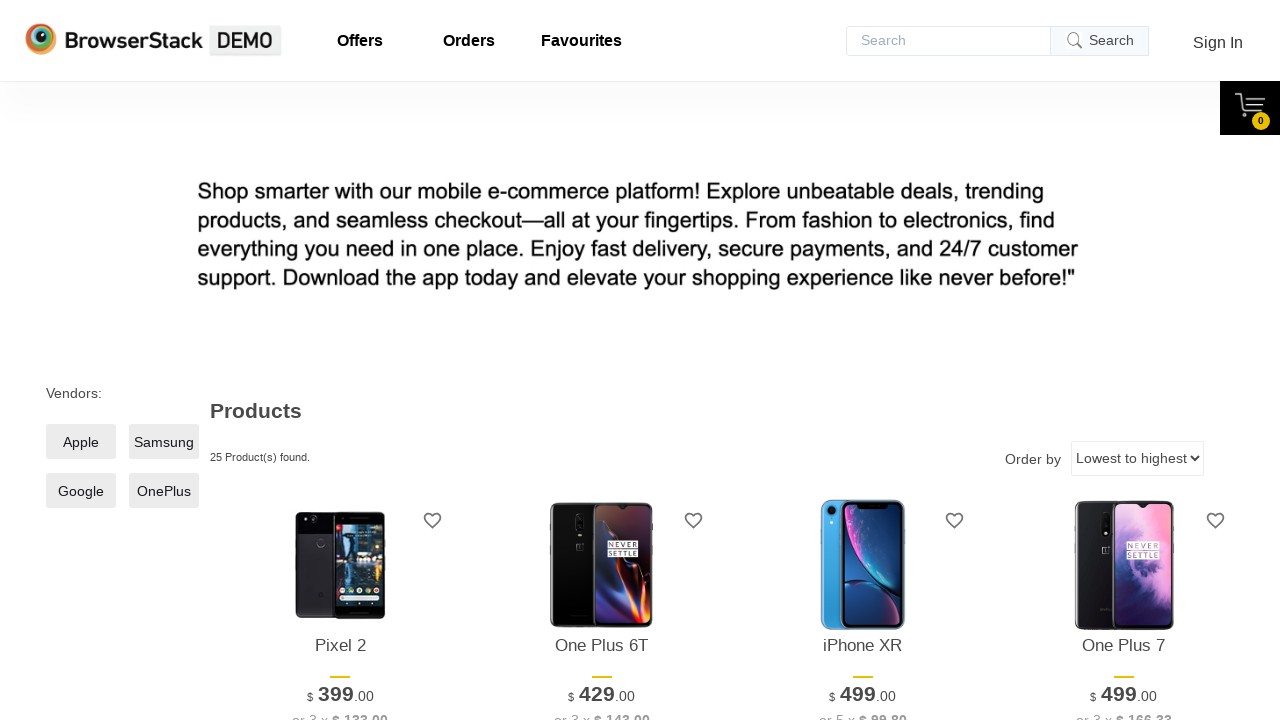

Assertion passed: first price (399.0) is lower than second price (429.0)
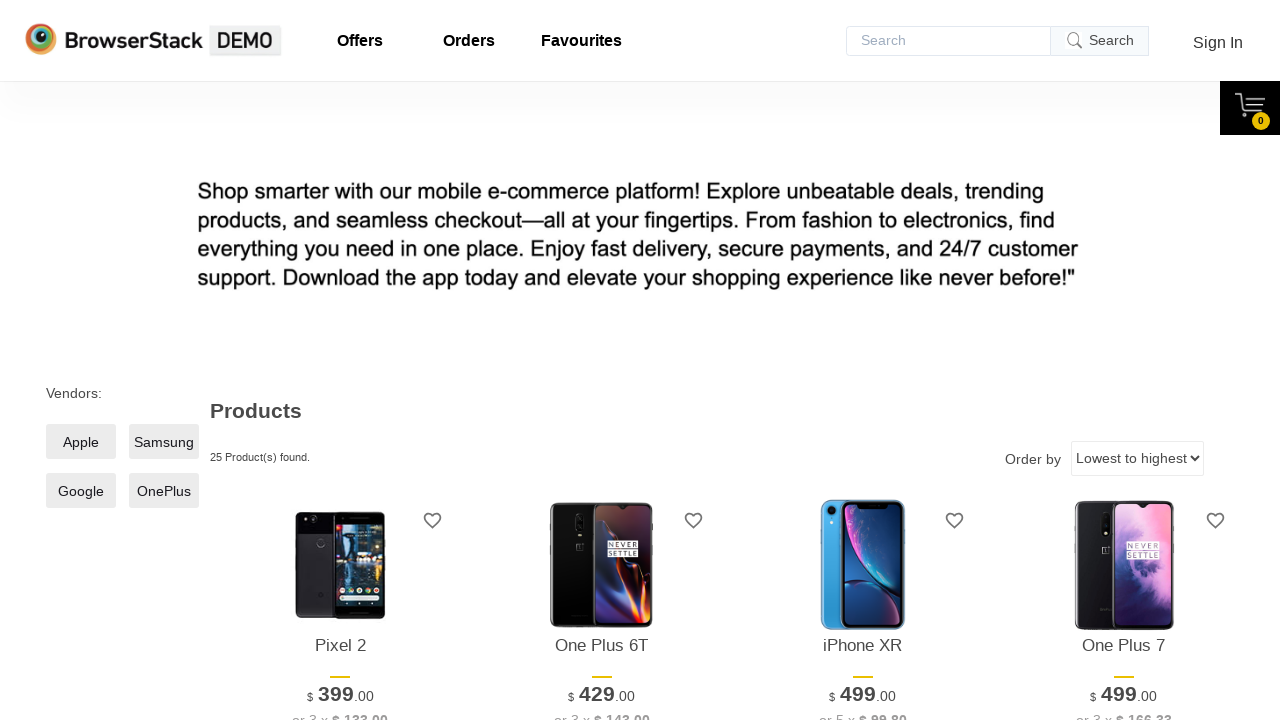

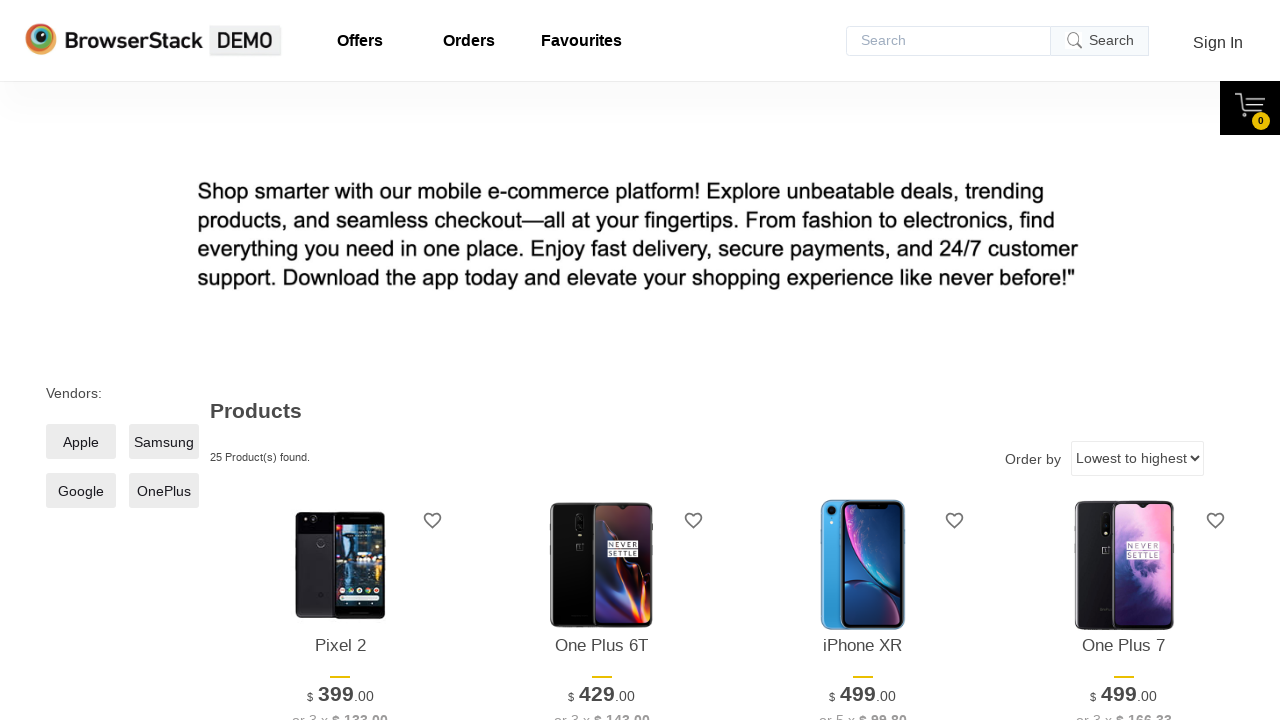